Tests jQuery UI draggable functionality by dragging an element to a new position within an iframe

Starting URL: https://jqueryui.com/draggable/

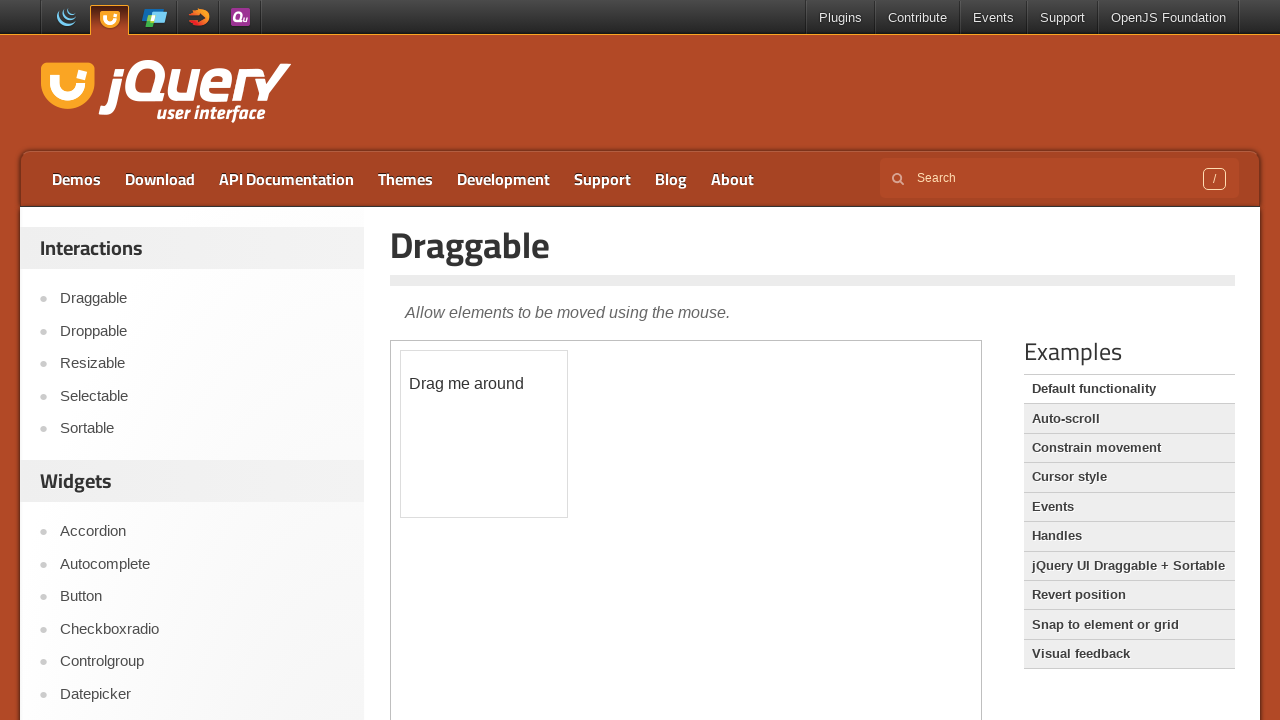

Located the first iframe containing the jQuery UI draggable demo
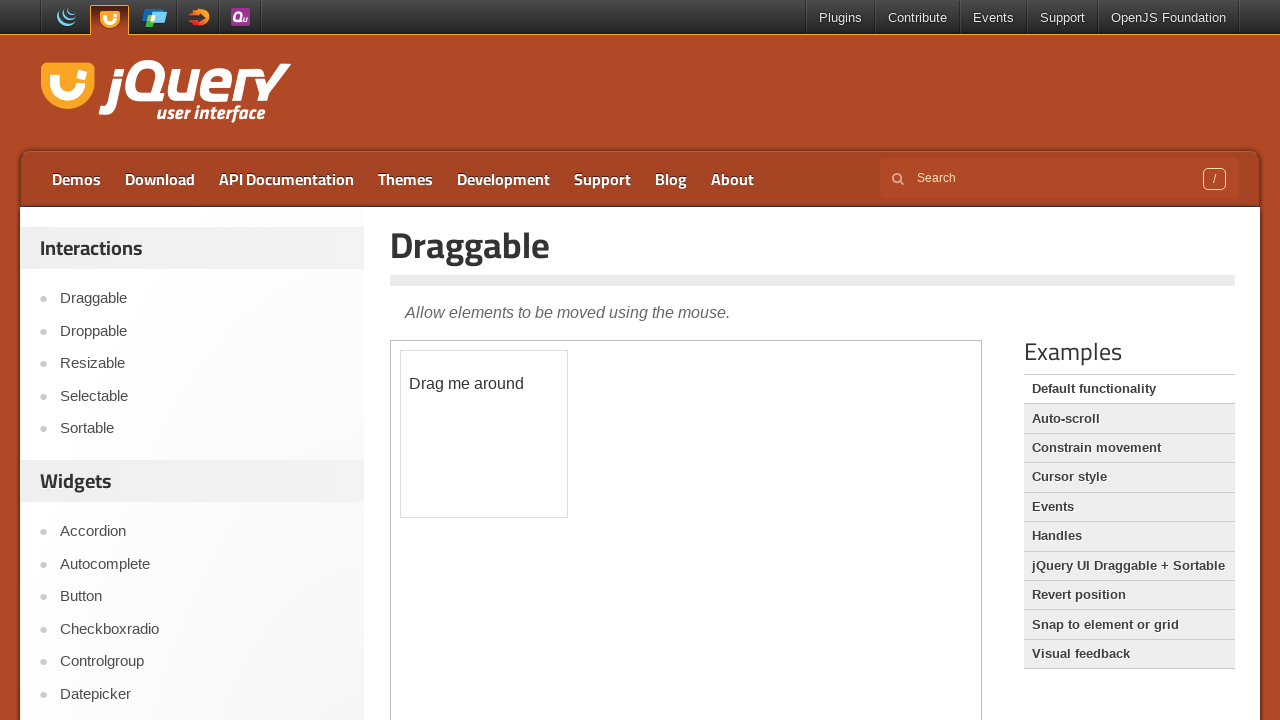

Located the draggable element with ID 'draggable' within the iframe
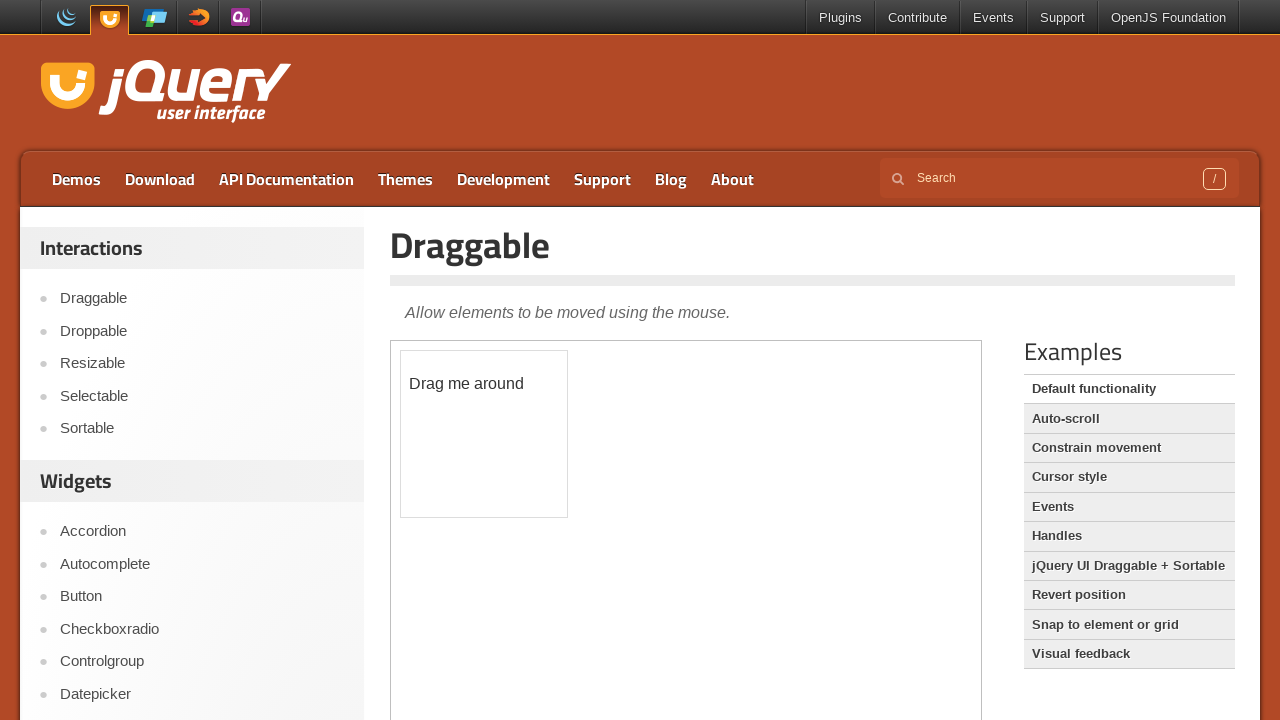

Dragged the draggable element 100 pixels right and 60 pixels down to new position at (501, 411)
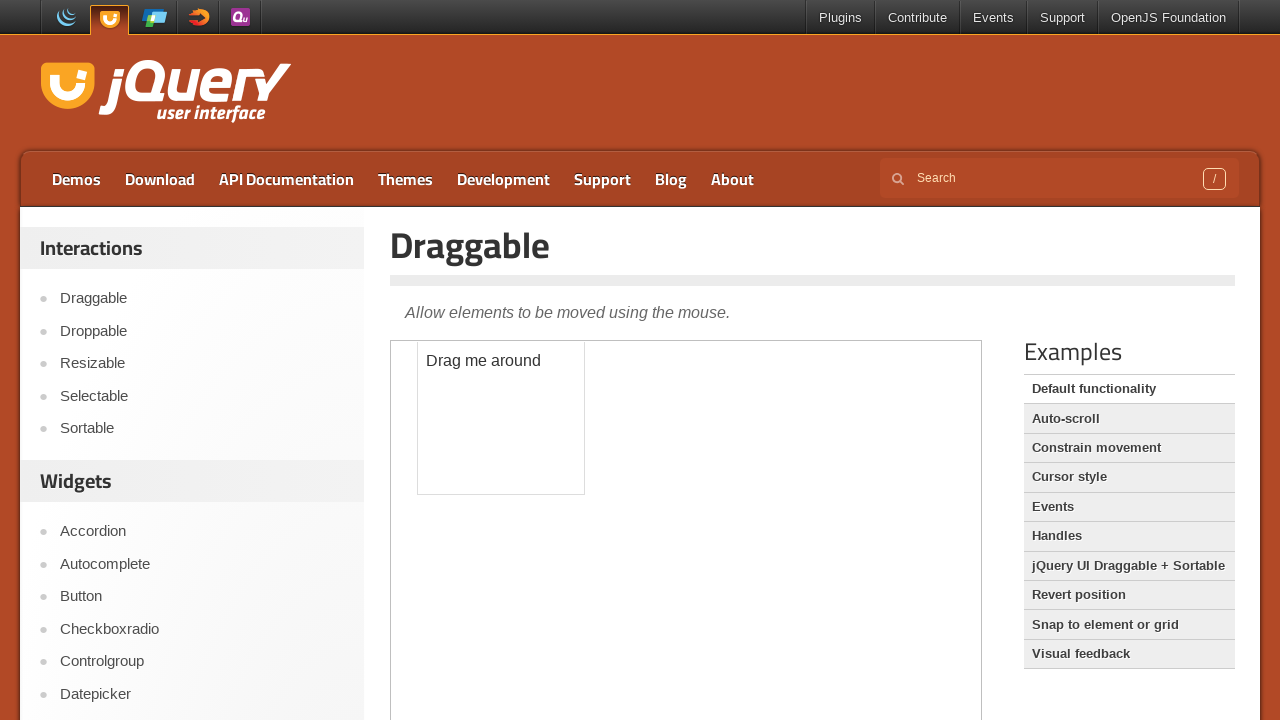

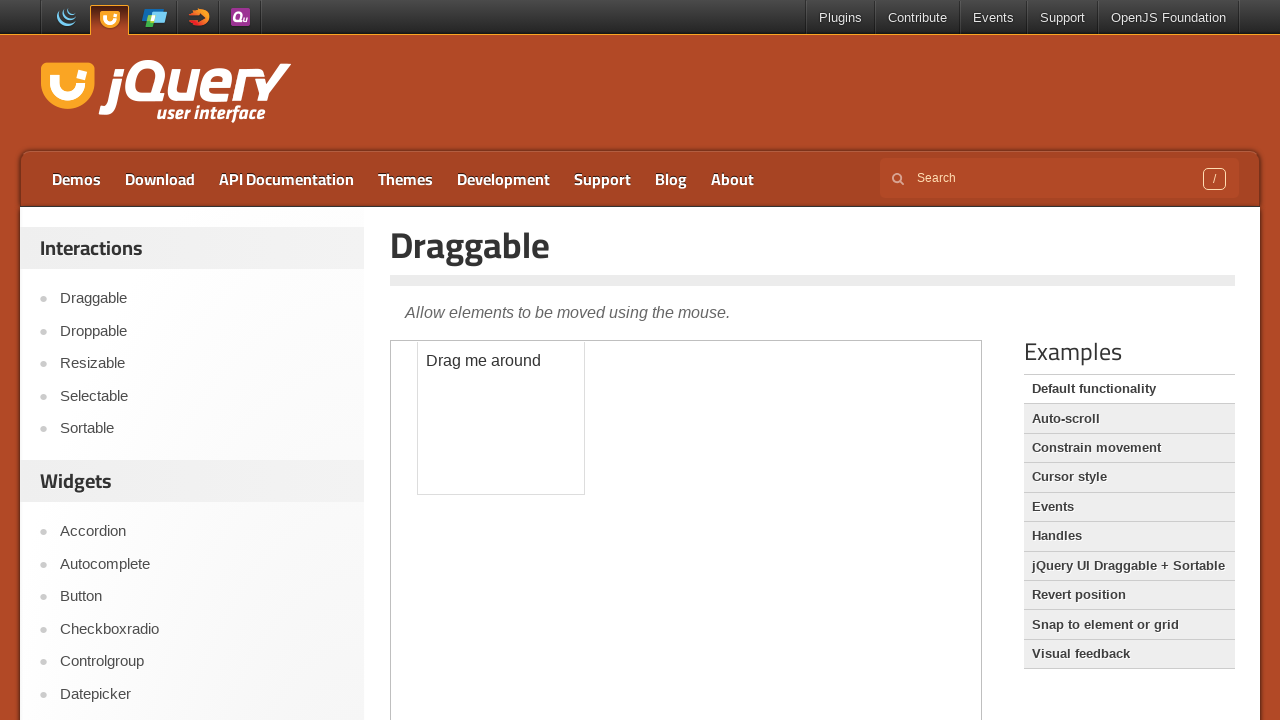